Tests the train ticket search form on China's 12306 railway website by filling in departure city, destination city, and travel date using JavaScript injection to bypass readonly attributes.

Starting URL: https://www.12306.cn/index/

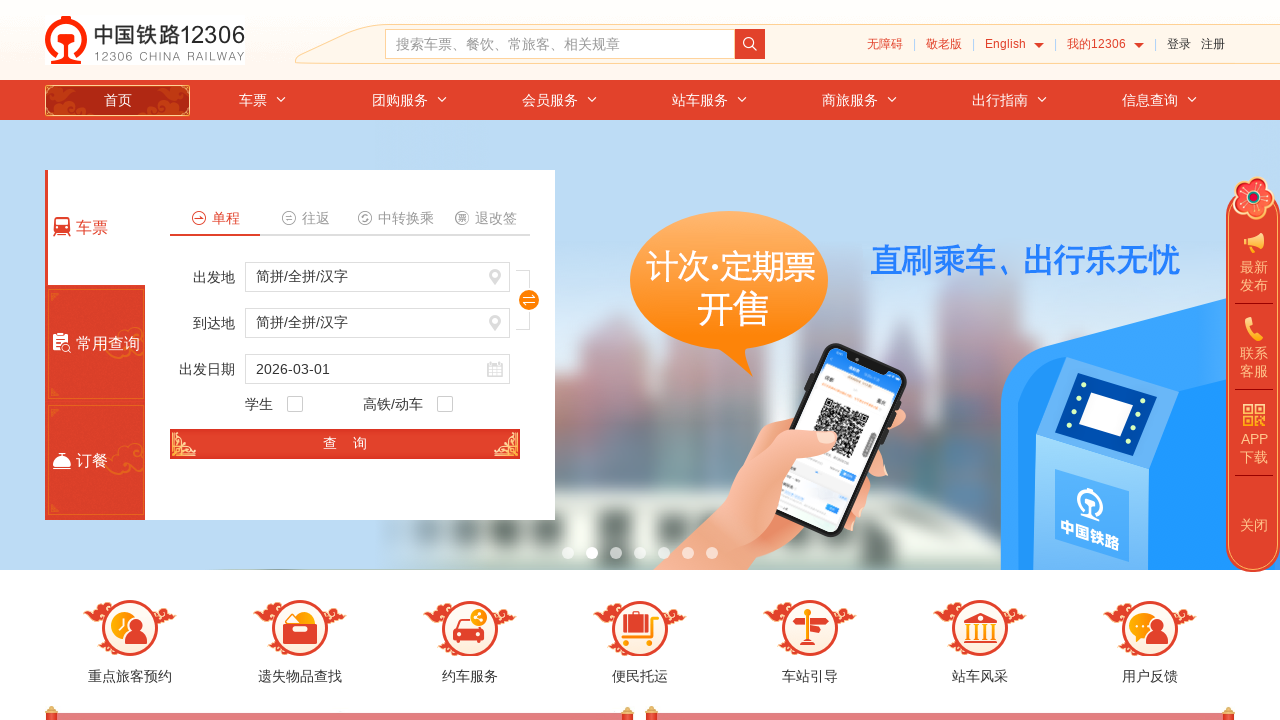

Injected JavaScript to set departure city (长沙), destination city (深圳), and travel date (2025-03-15) bypassing readonly attributes
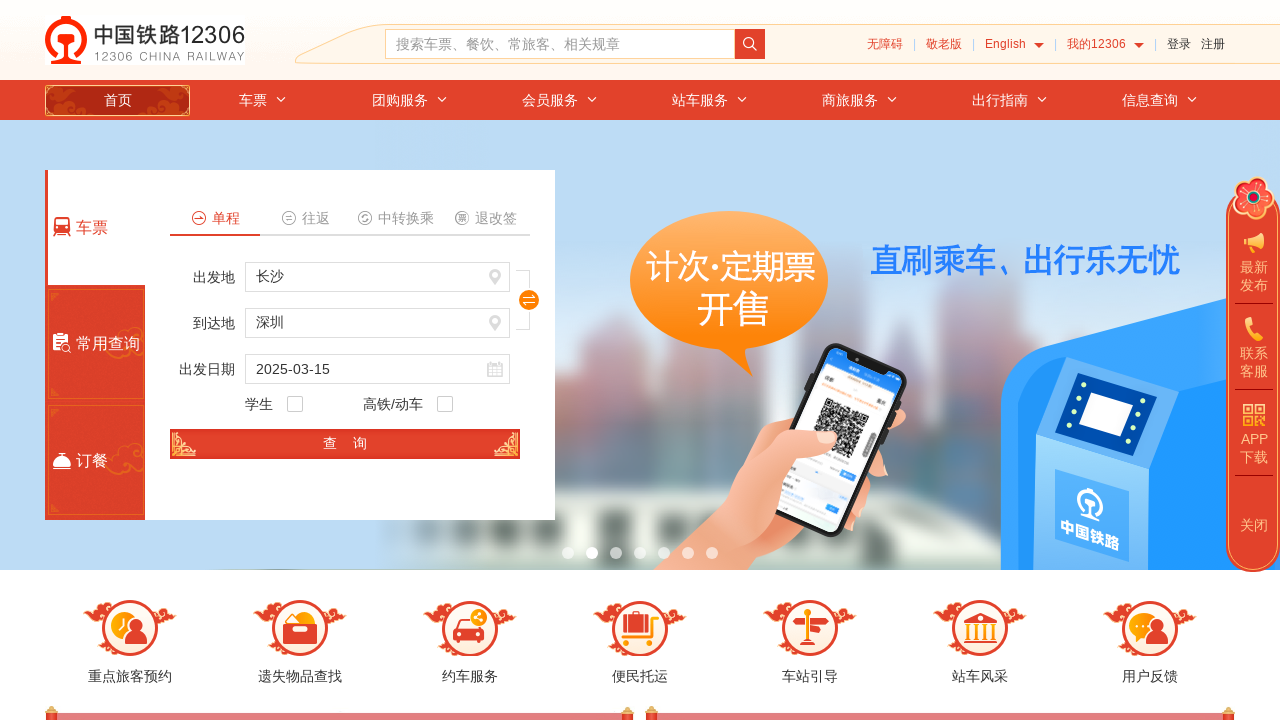

Waited 2 seconds for form values to be processed
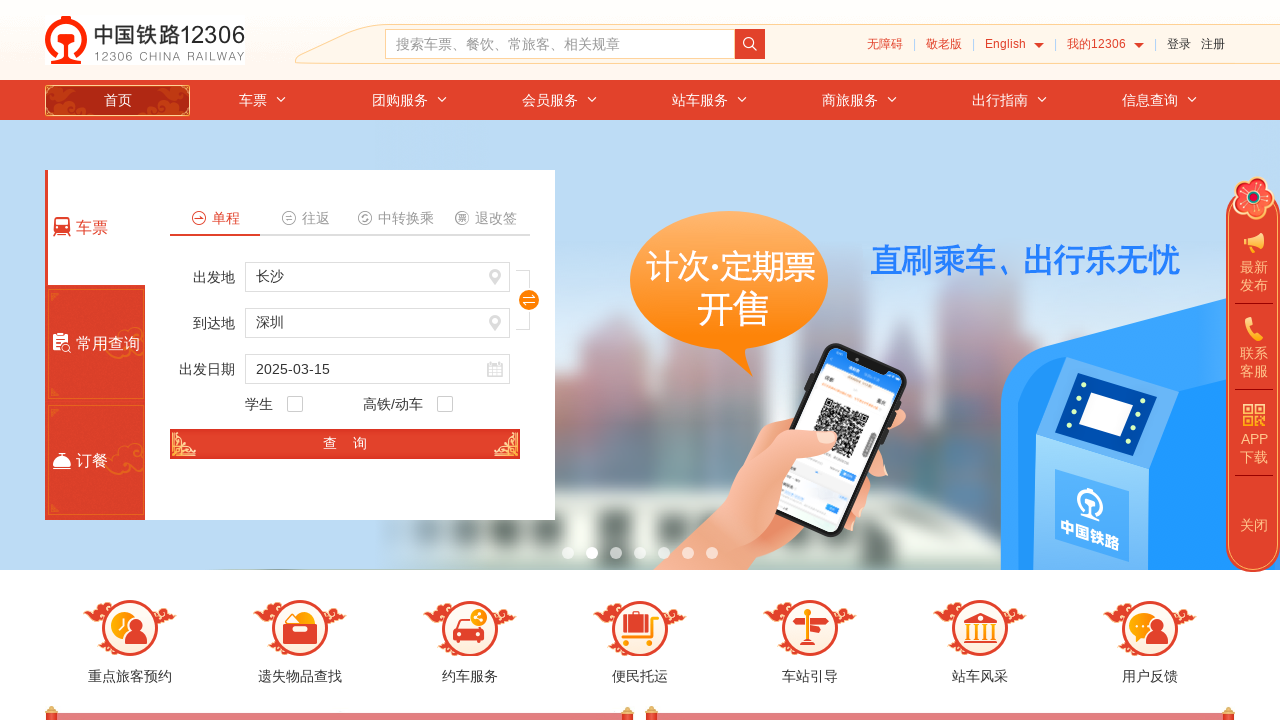

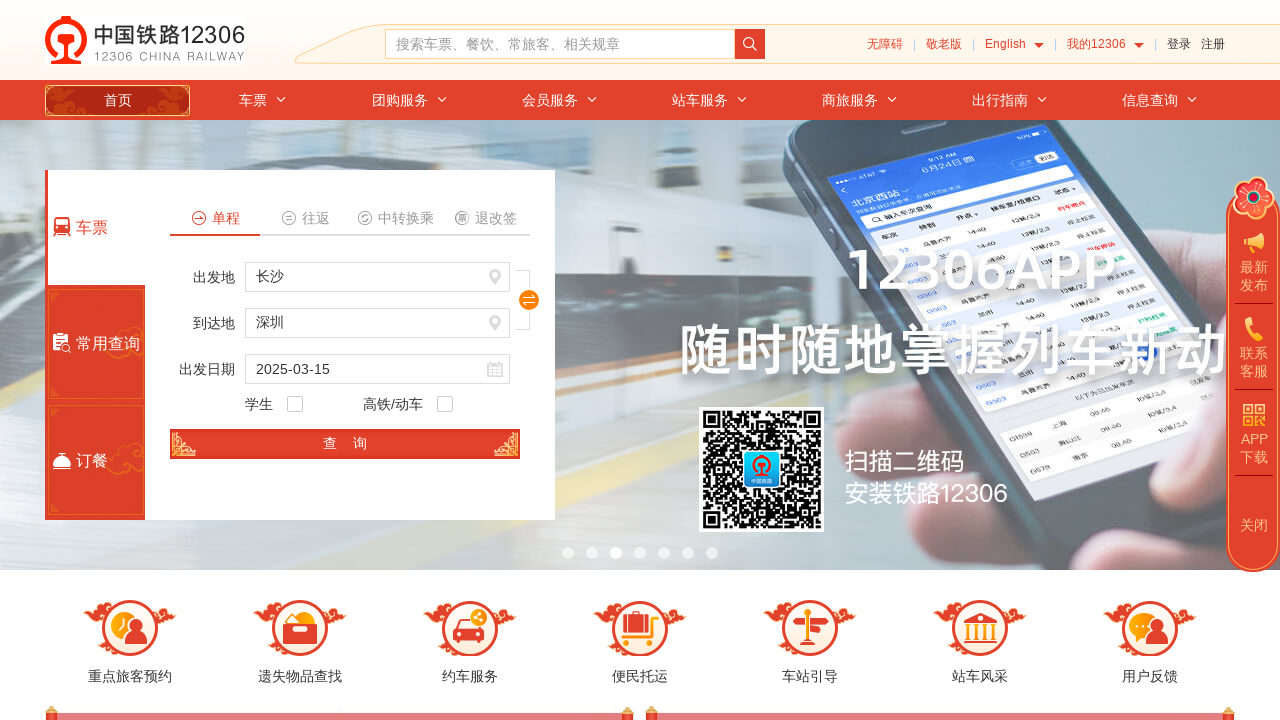